Tests a registration form by filling required fields and submitting the form to verify successful registration

Starting URL: http://suninjuly.github.io/registration2.html

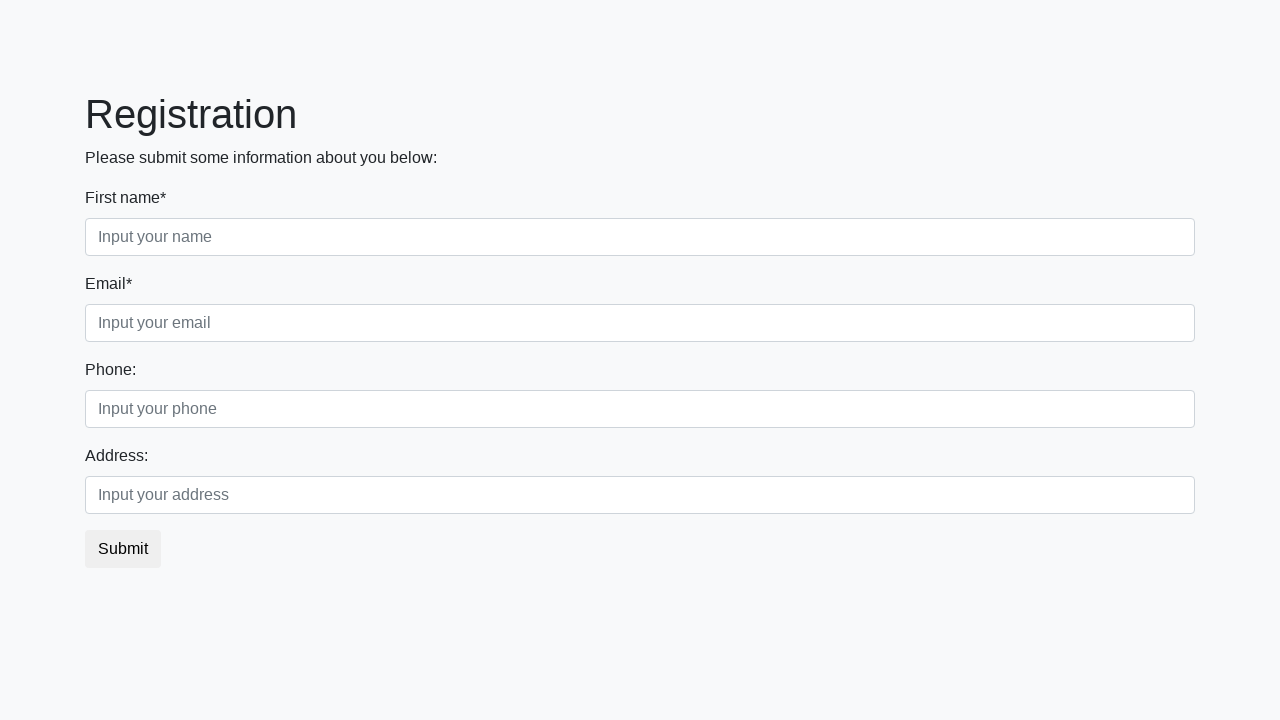

Located all label elements on registration form
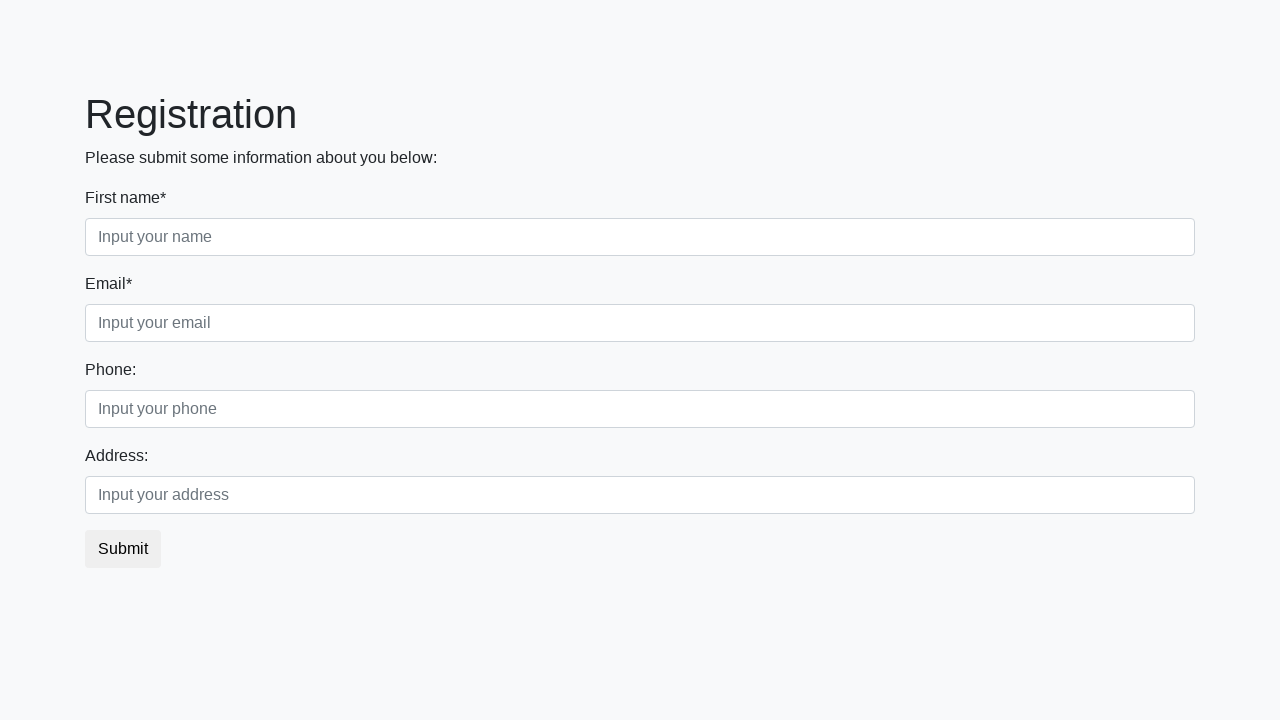

Located all required input fields on registration form
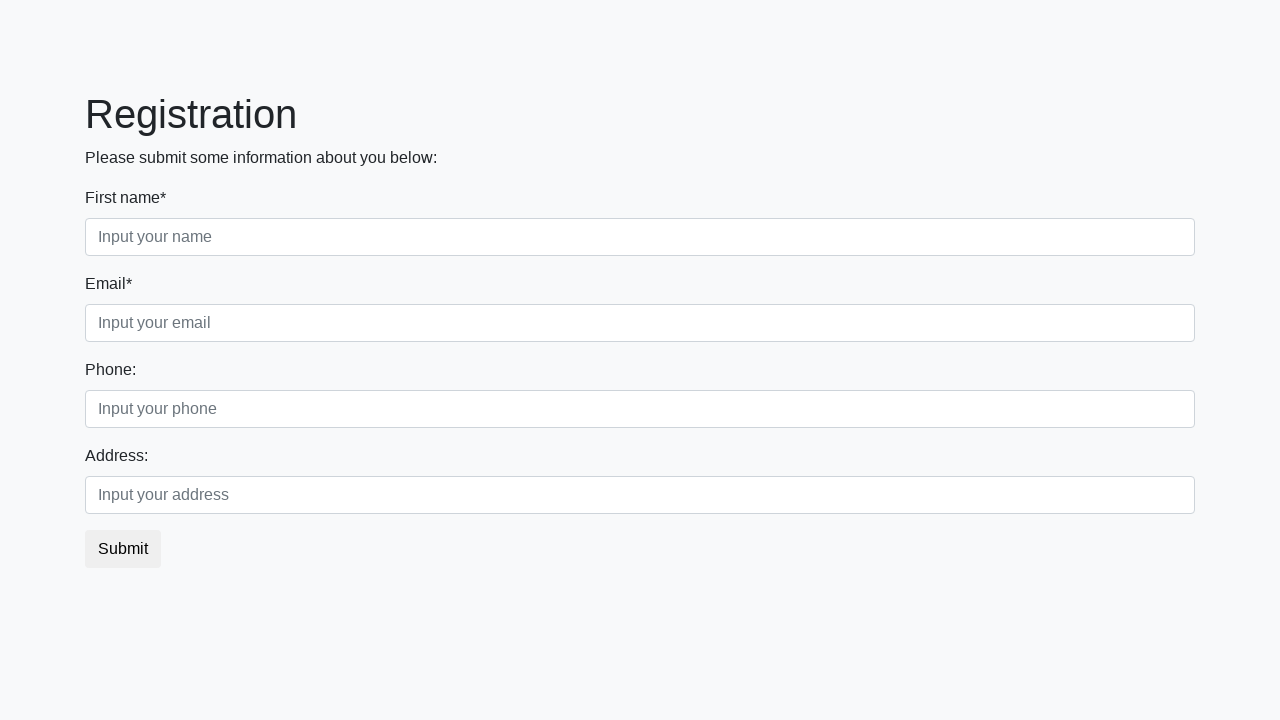

Filled required field 'First name*' with test data on input[required] >> nth=0
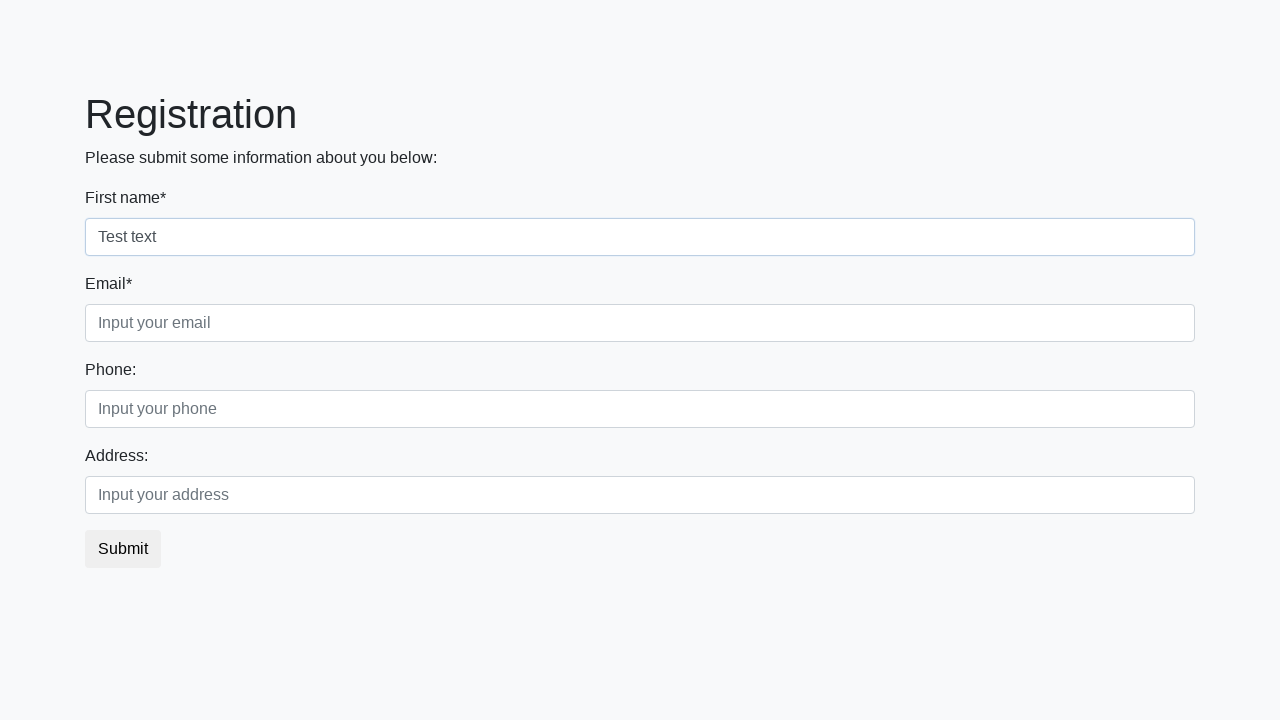

Filled required field 'Email*' with test data on input[required] >> nth=1
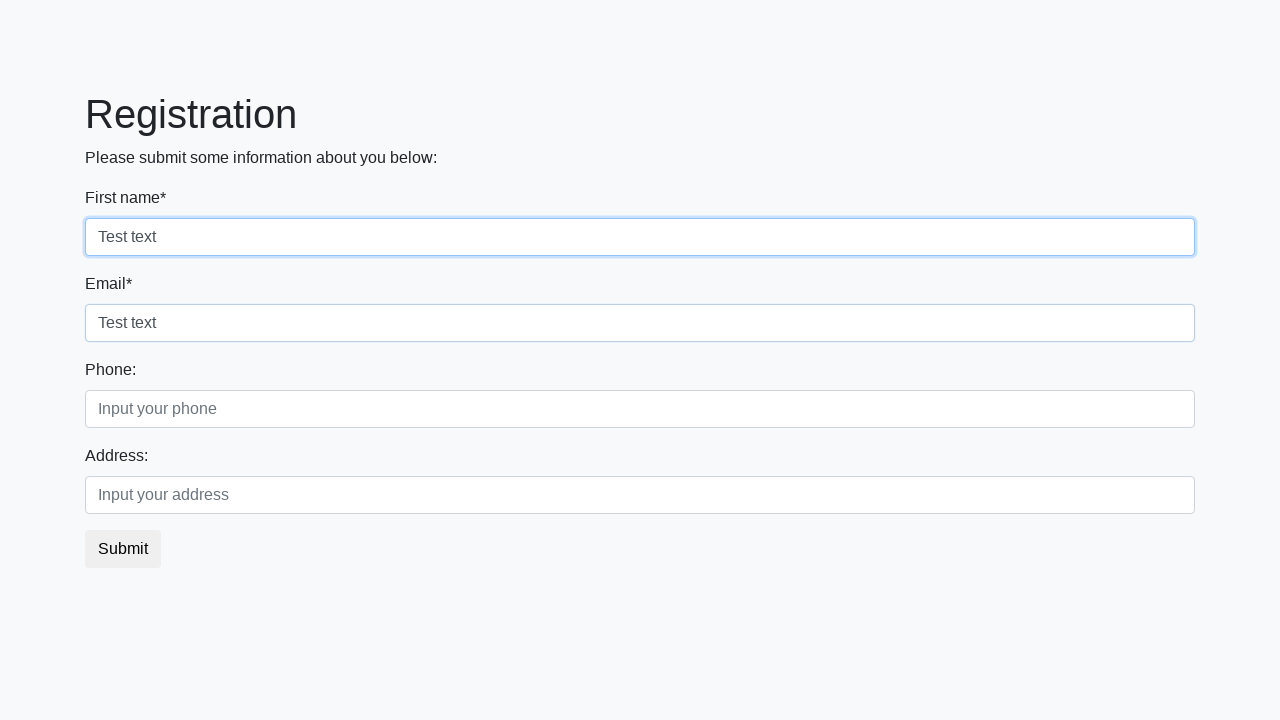

Clicked submit button to submit registration form at (123, 549) on button.btn
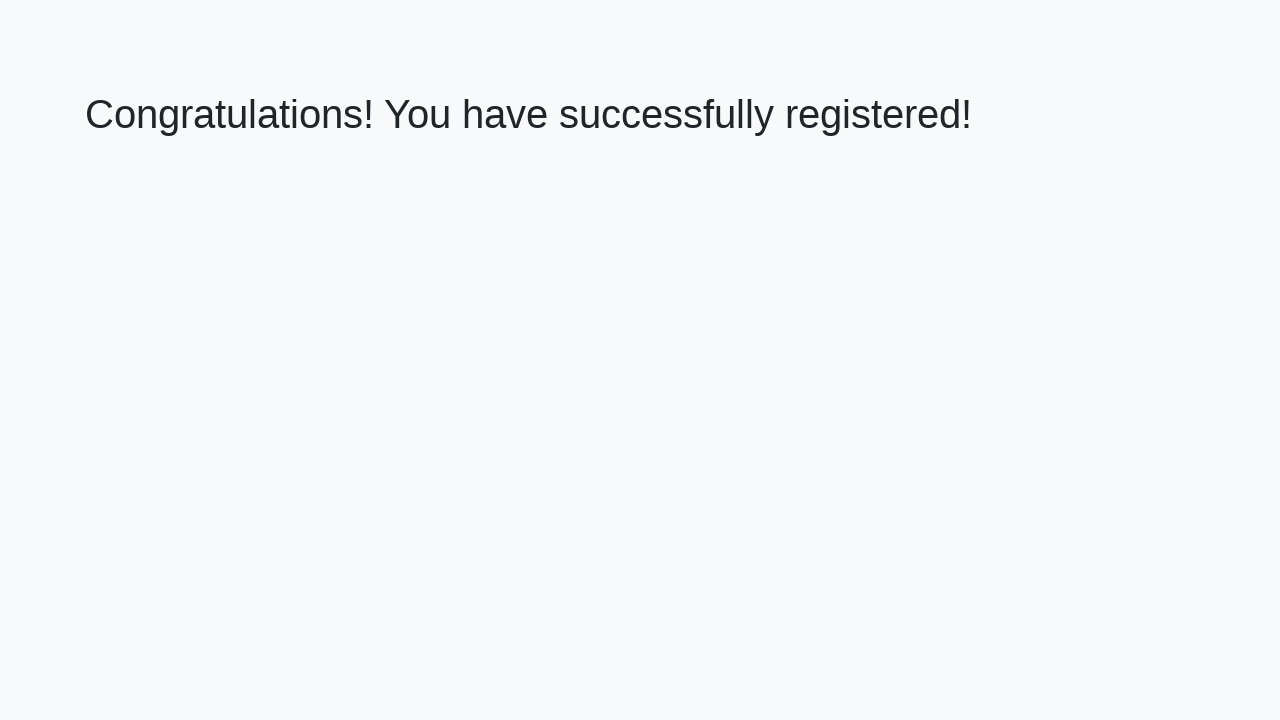

Success page loaded with h1 element visible
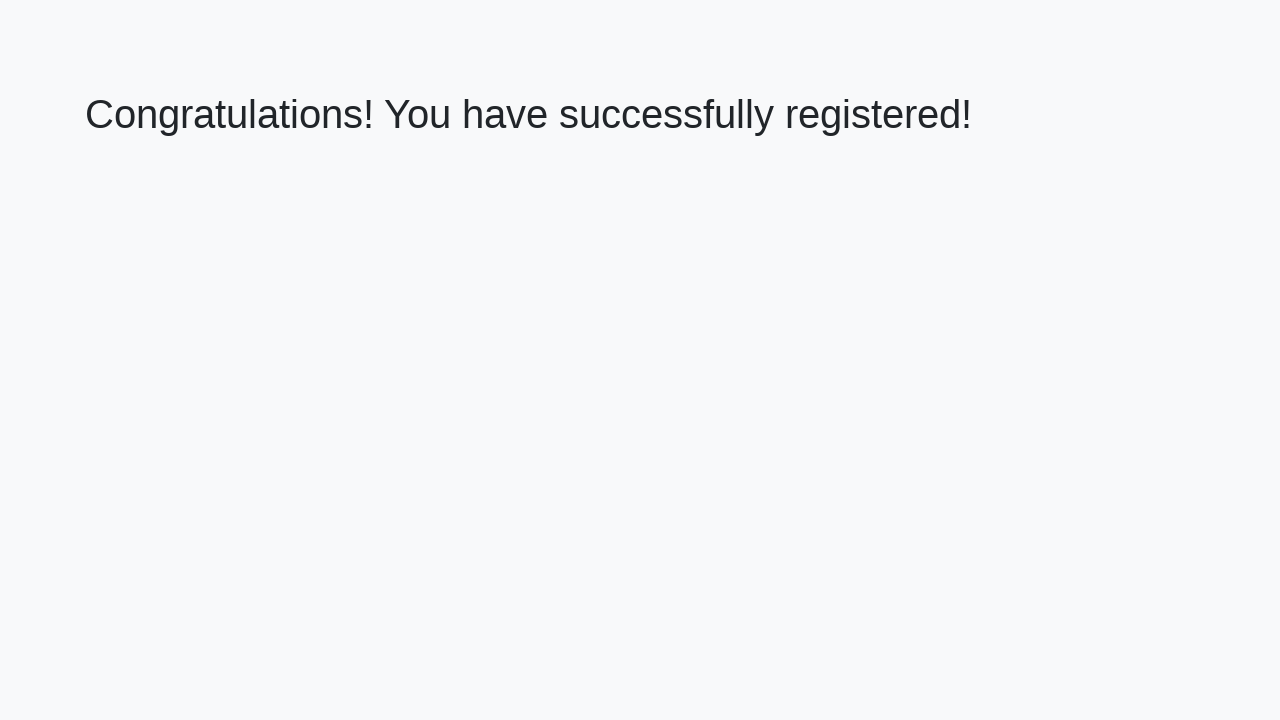

Retrieved welcome message text from h1 element
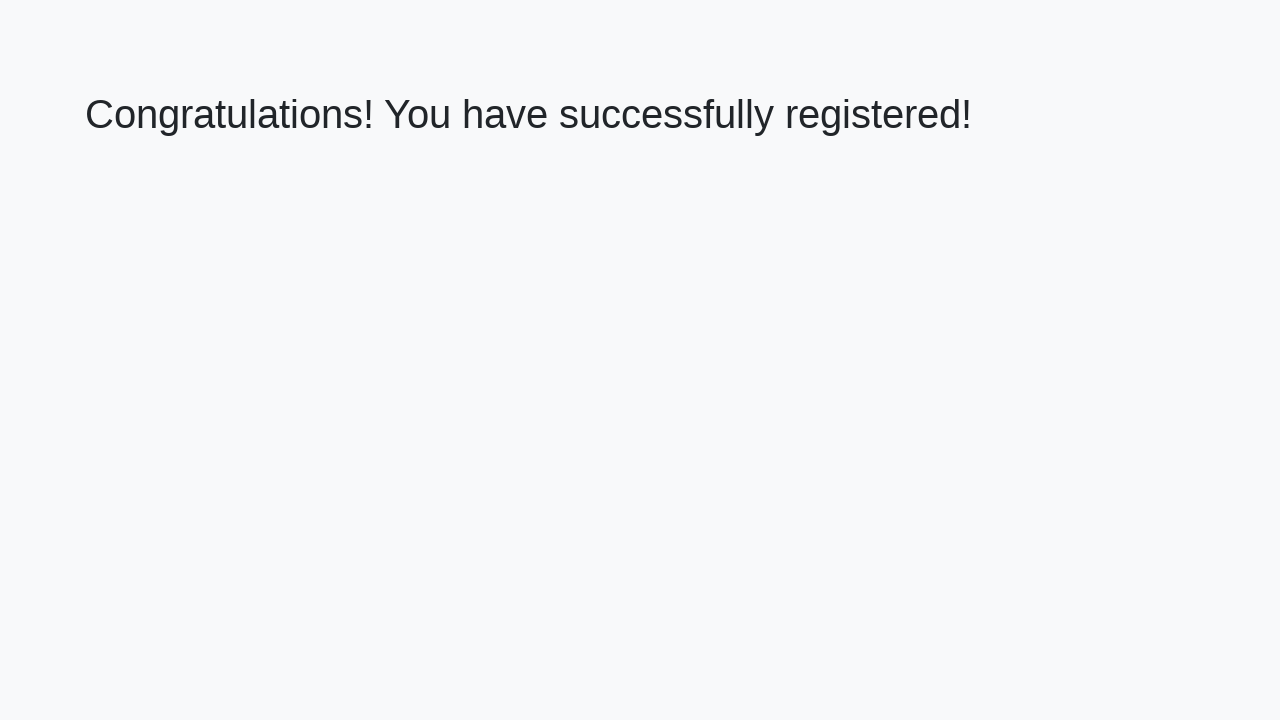

Verified registration success message matches expected text
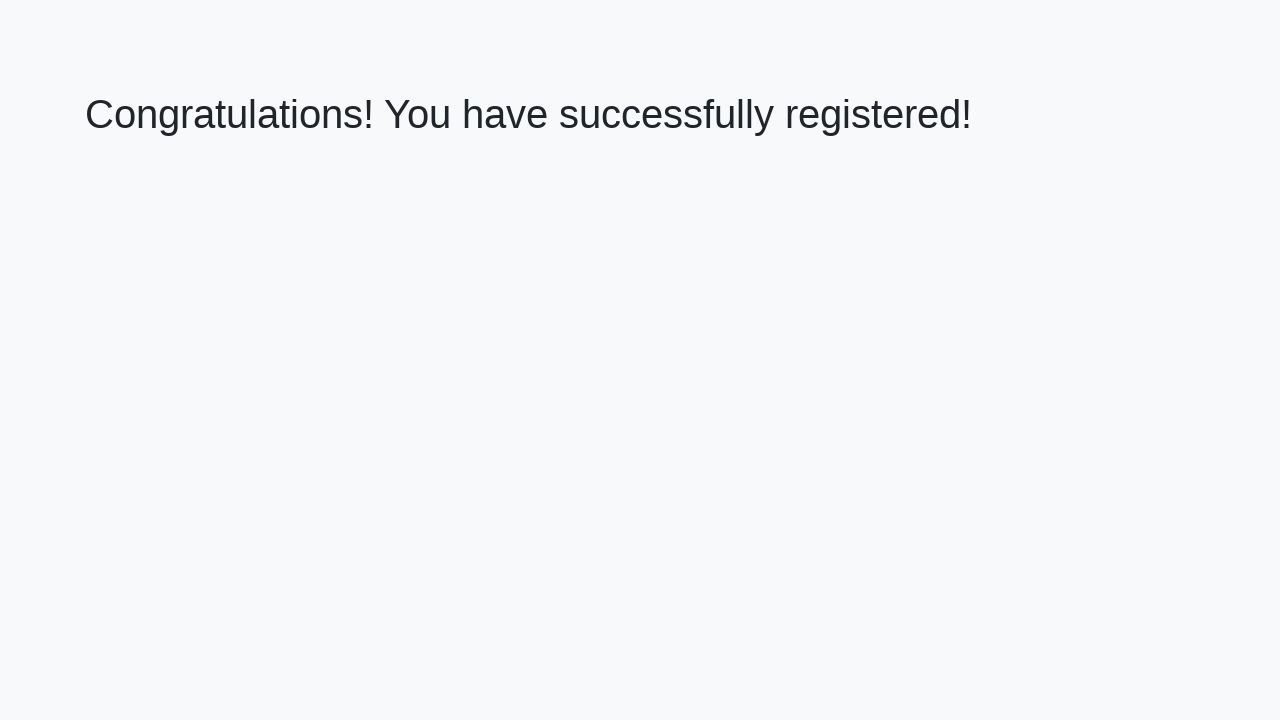

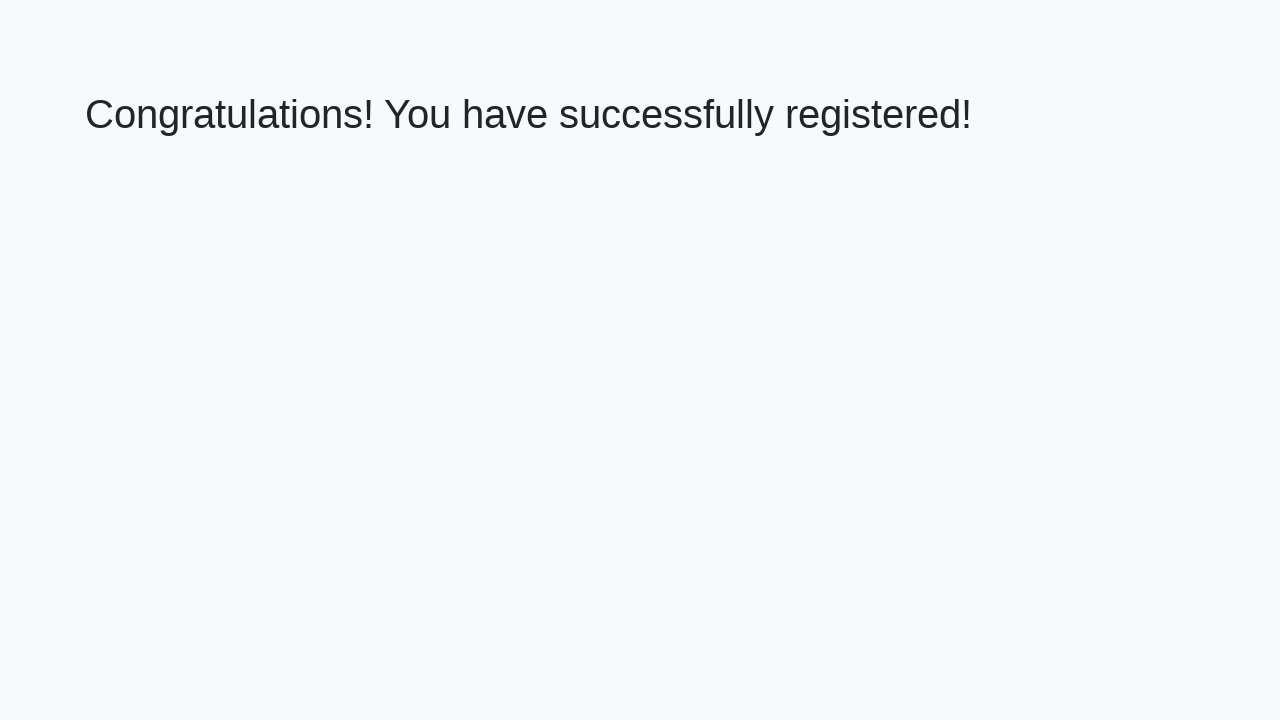